Tests the toastr notification demo by filling in a title and message, then clicking the show toast button to trigger a notification

Starting URL: https://codeseven.github.io/toastr/demo.html

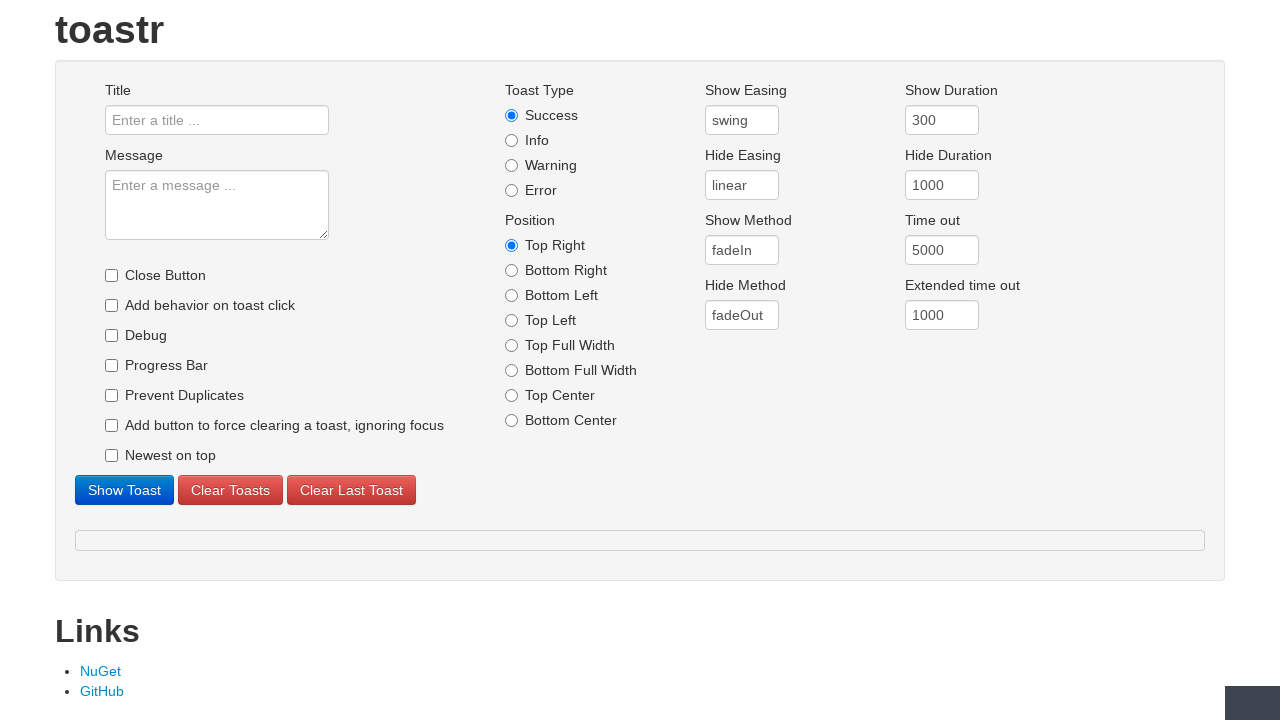

Filled title field with 'Hello' on #title
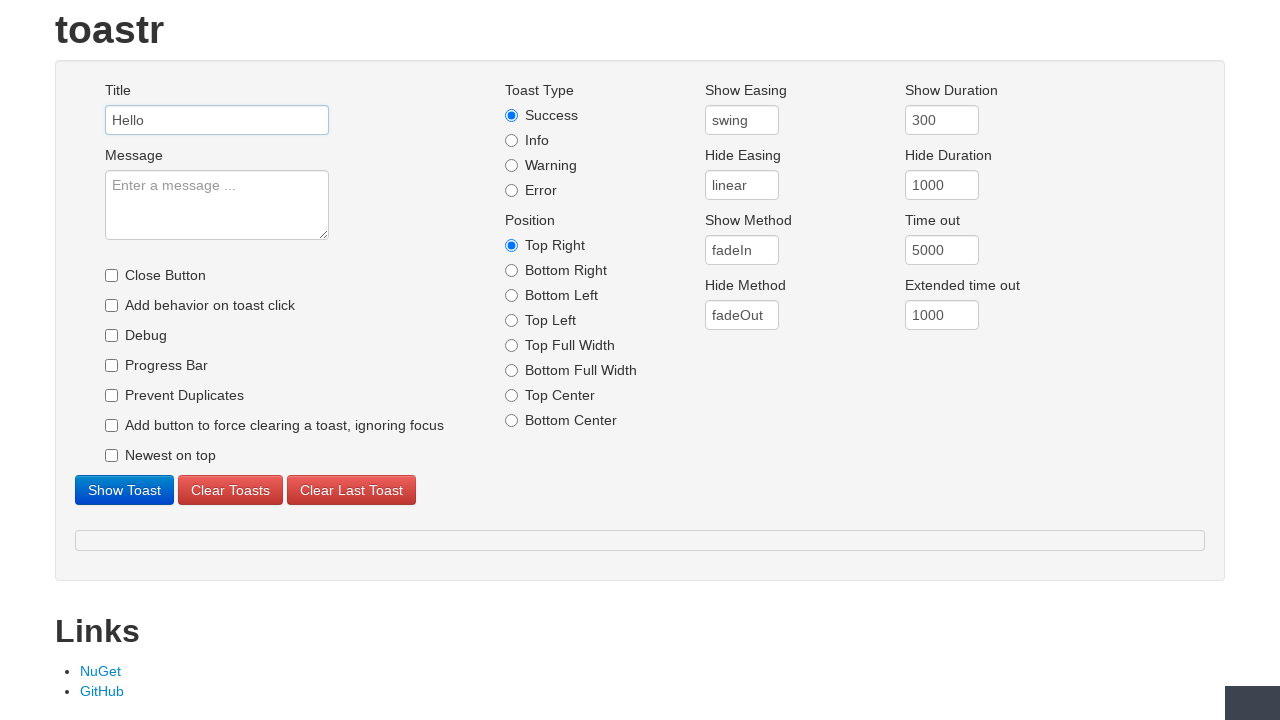

Filled message field with 'Hello Tester' on #message
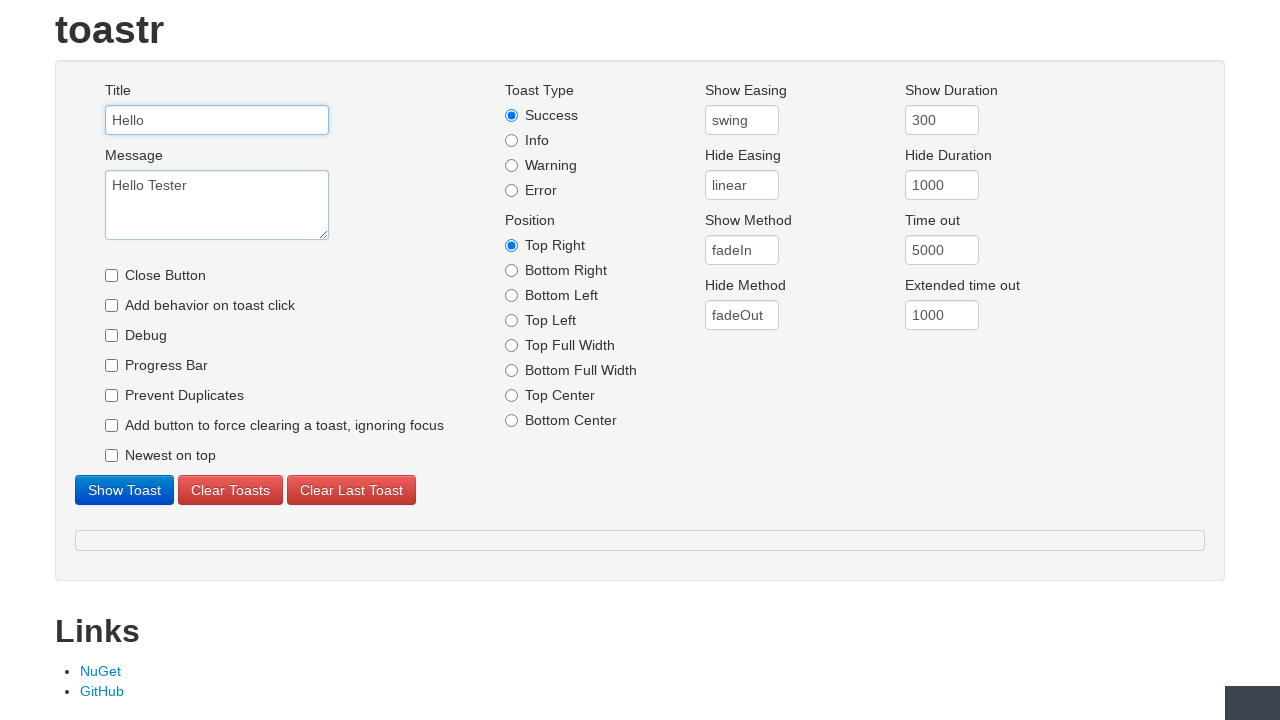

Clicked show toast button to trigger notification at (124, 490) on #showtoast
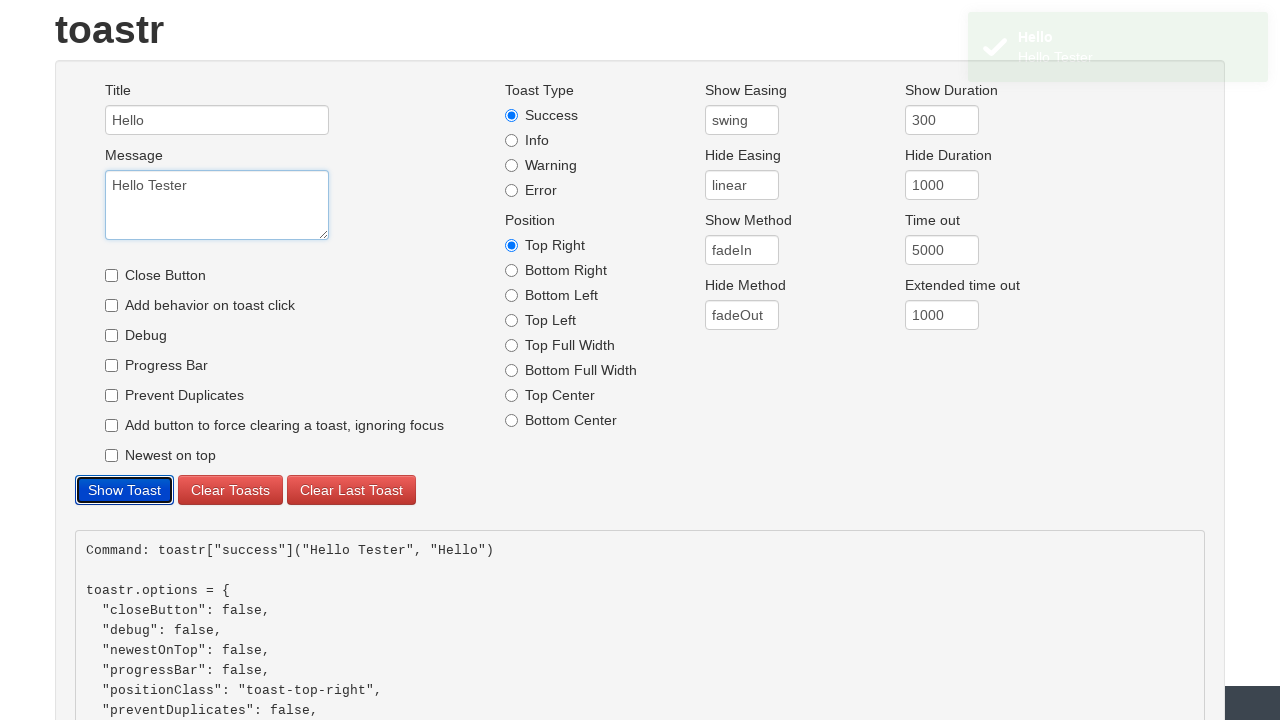

Toast notification appeared
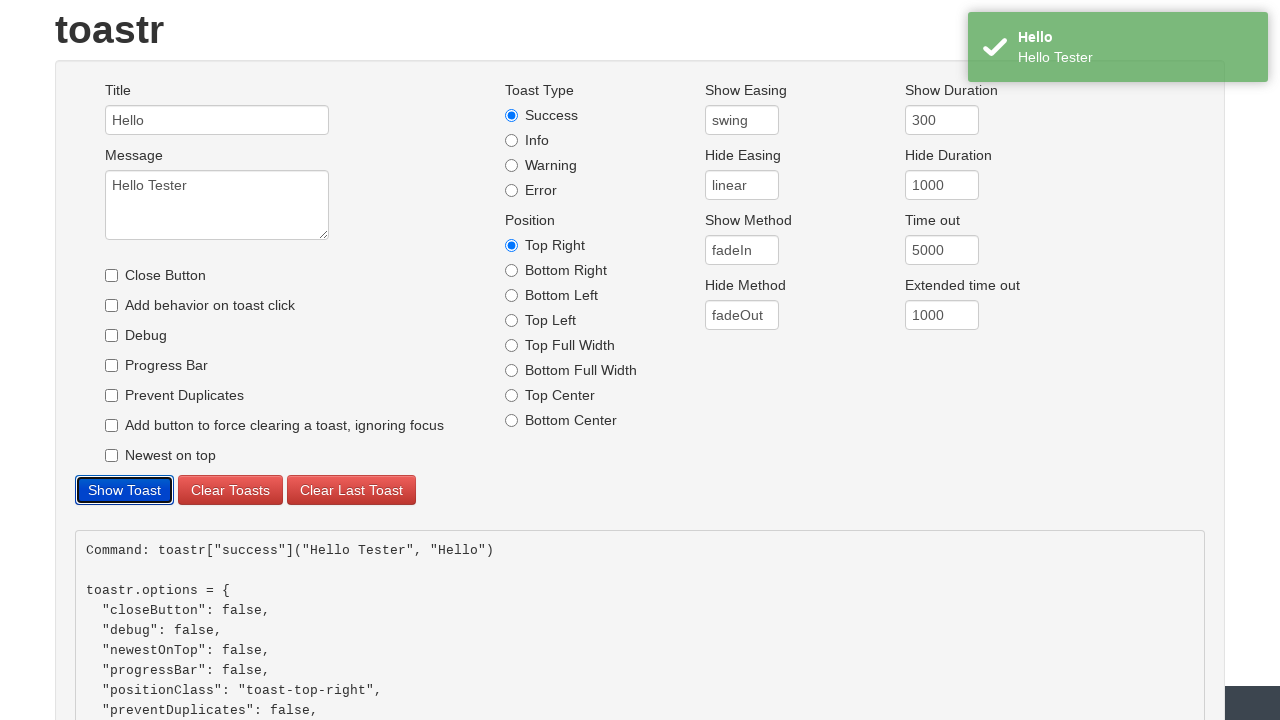

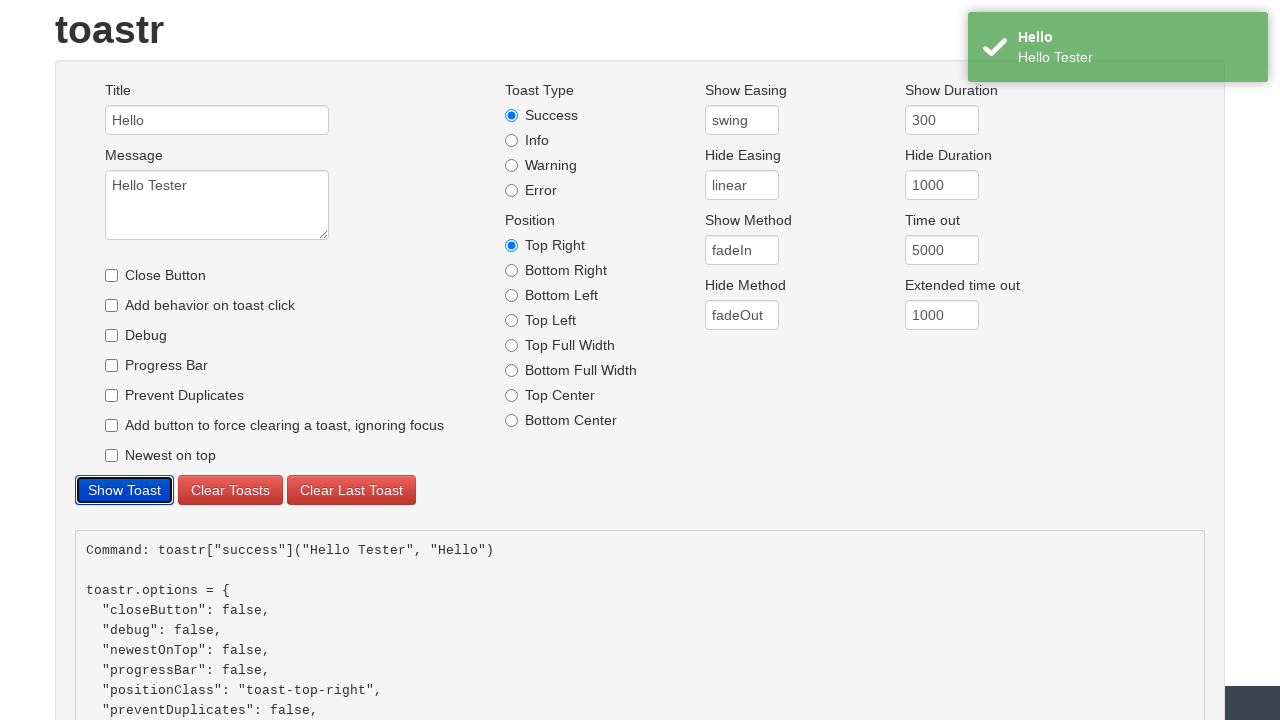